Tests country dropdown by selecting Bangladesh from the list of countries

Starting URL: https://demo.automationtesting.in/Register.html

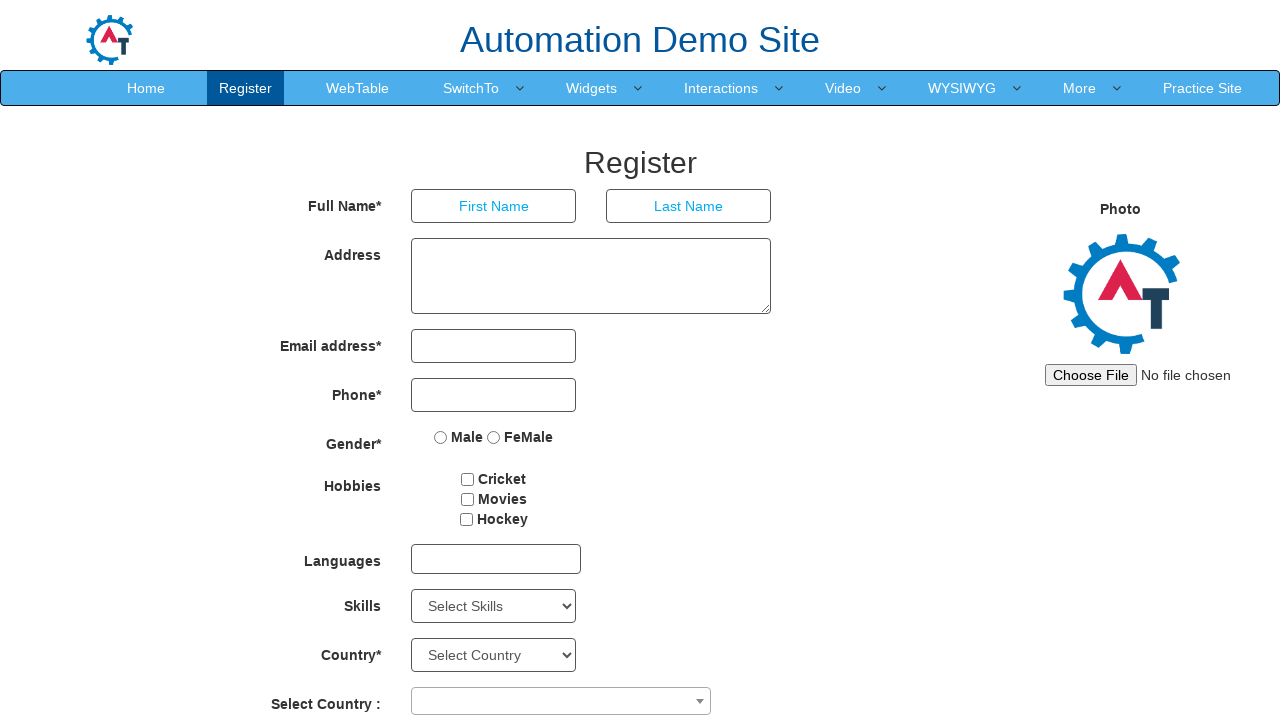

Located country dropdown element
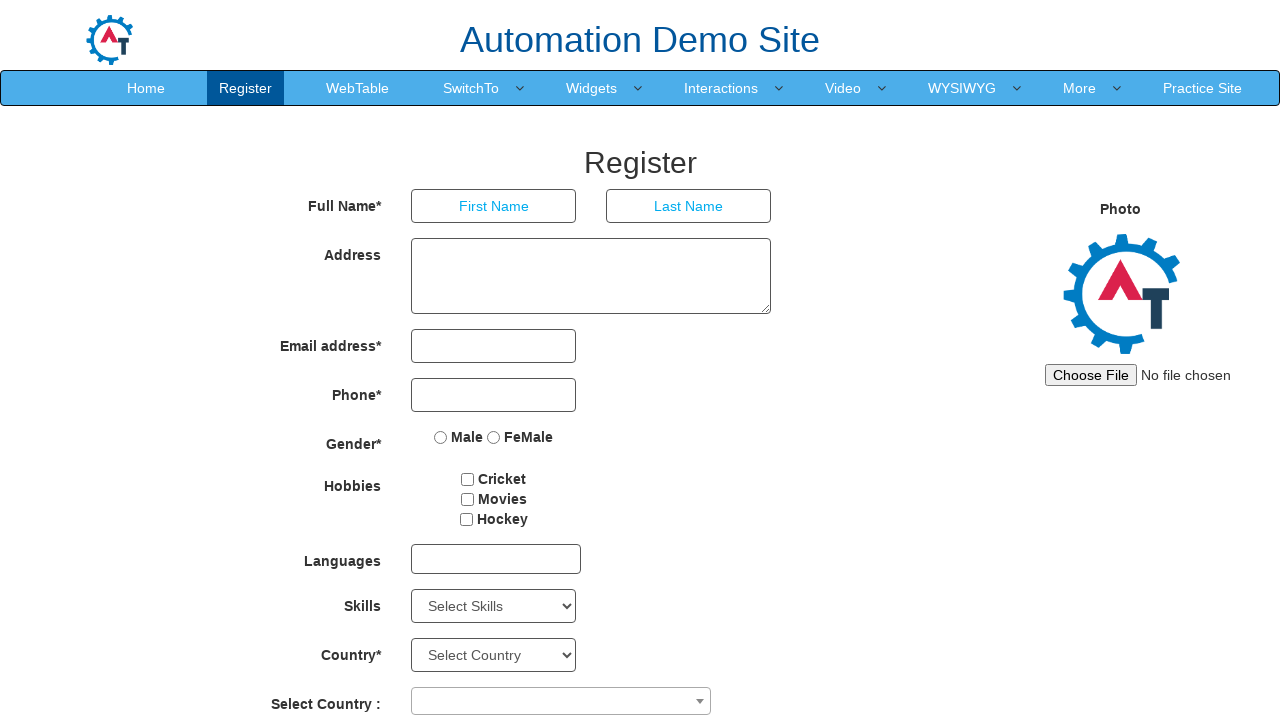

Selected Bangladesh from country dropdown on select#country
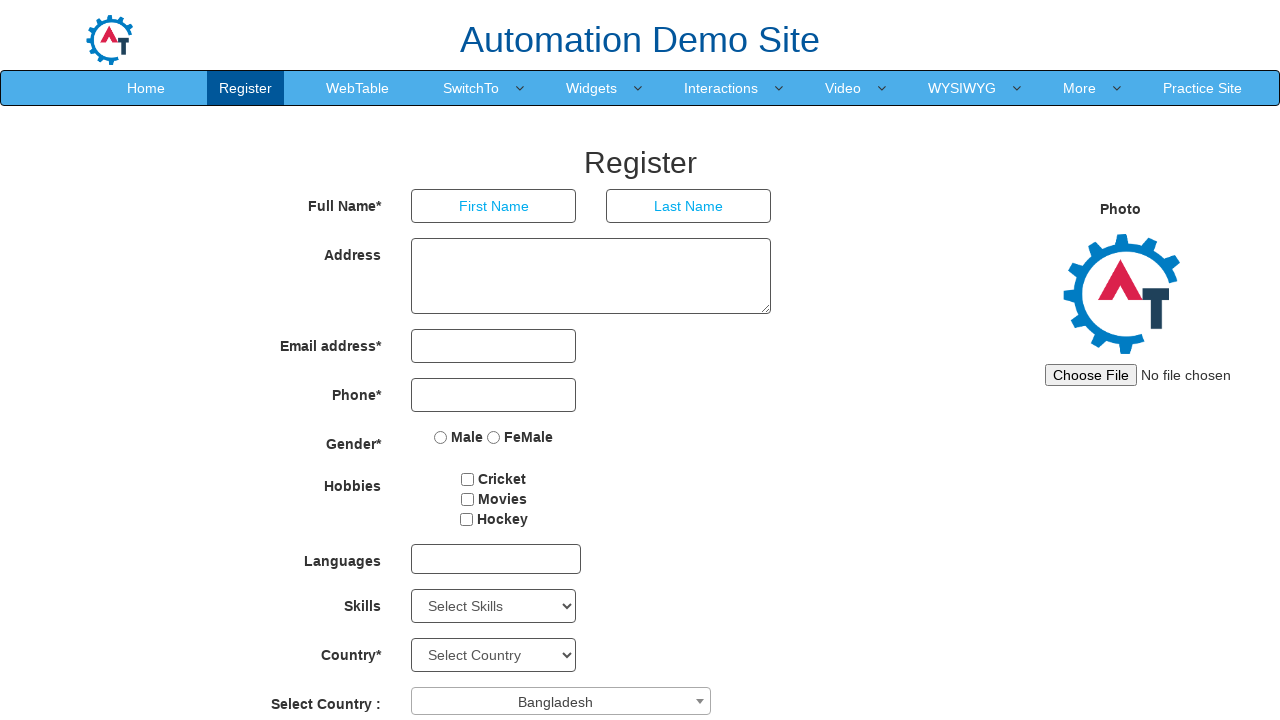

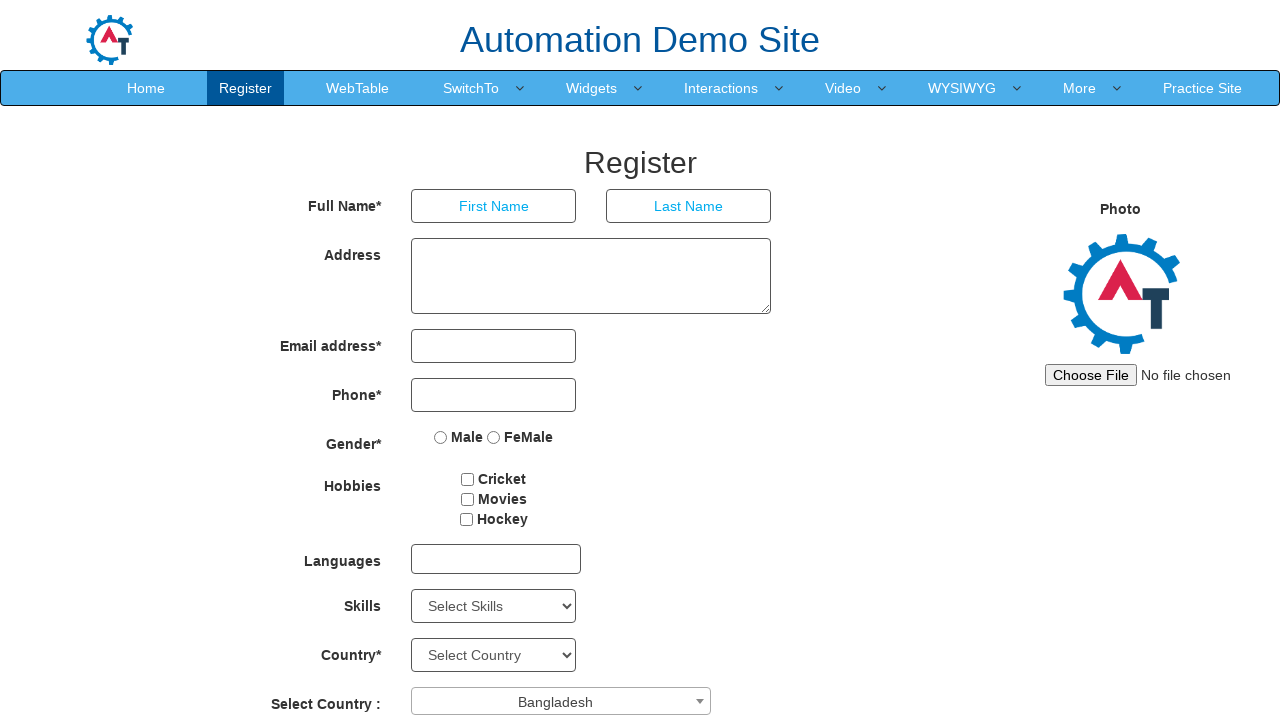